Tests the date picker functionality on a practice form by entering a phone number, then selecting a specific date (October 27, 1995) using dropdown selectors for year and month, and clicking on the day.

Starting URL: https://demoqa.com/automation-practice-form

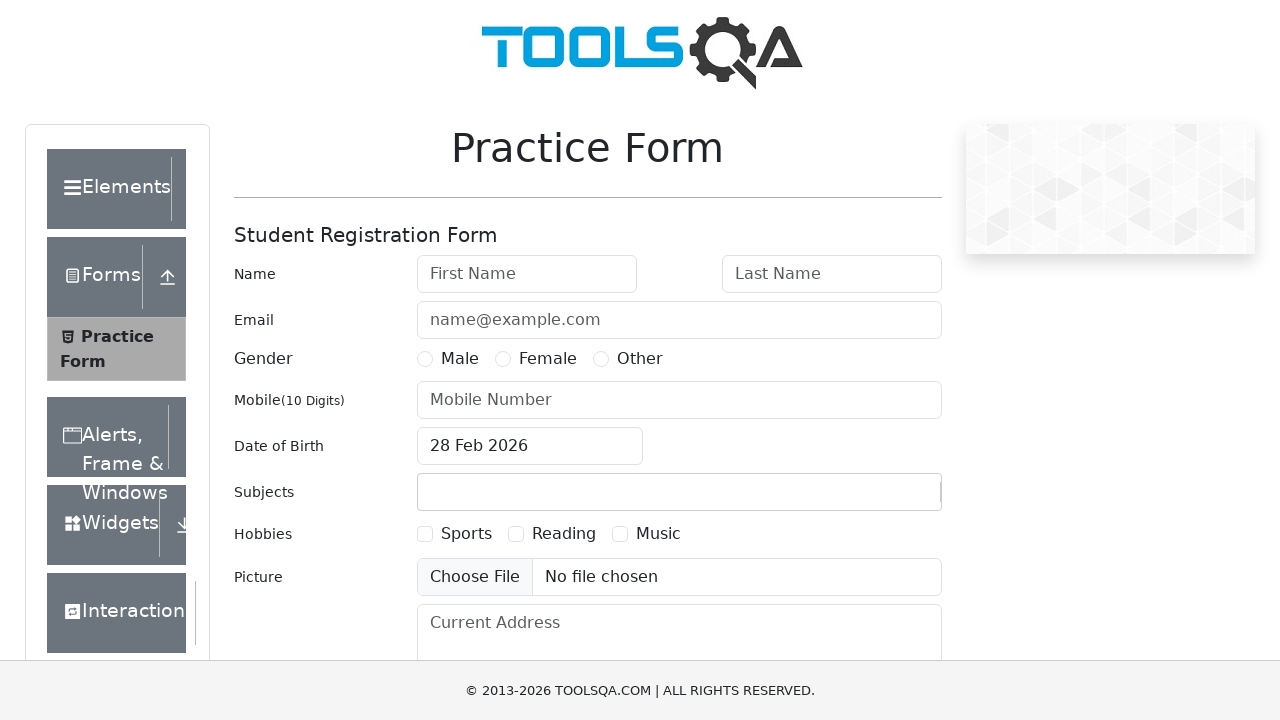

Filled phone number field with '9865327845' on #userNumber
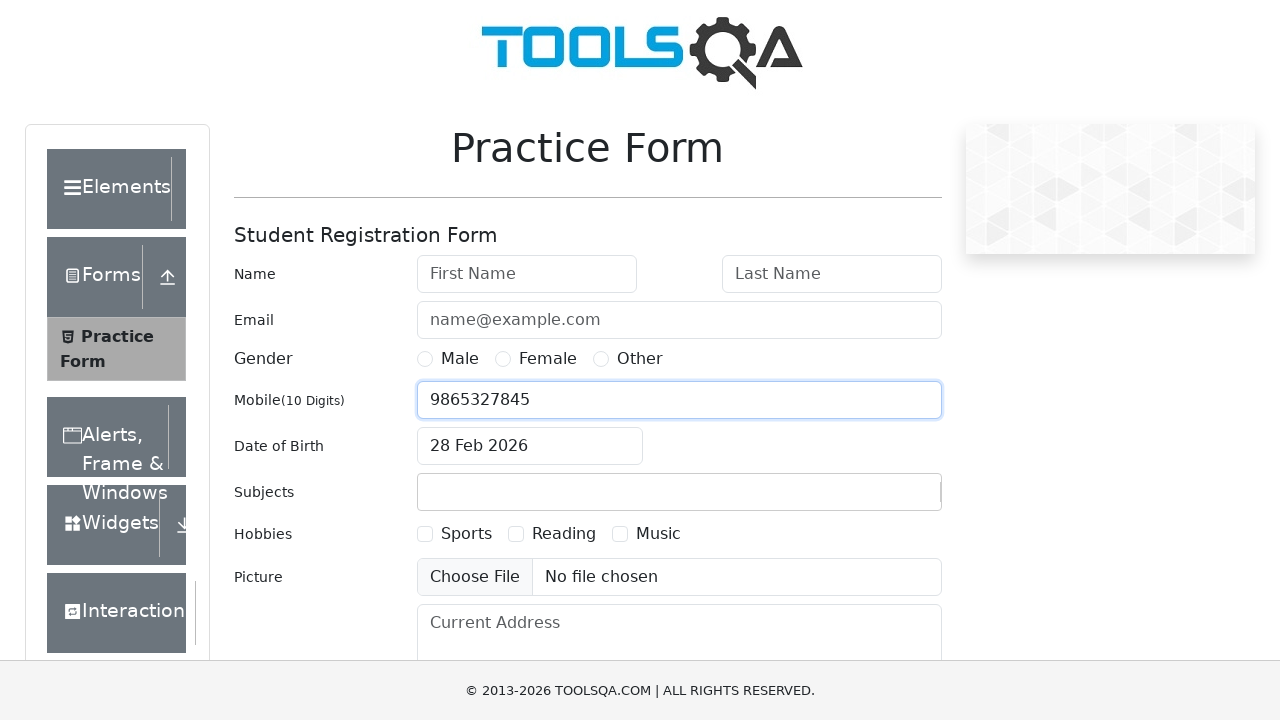

Pressed Tab to navigate to date field and open date picker on #userNumber
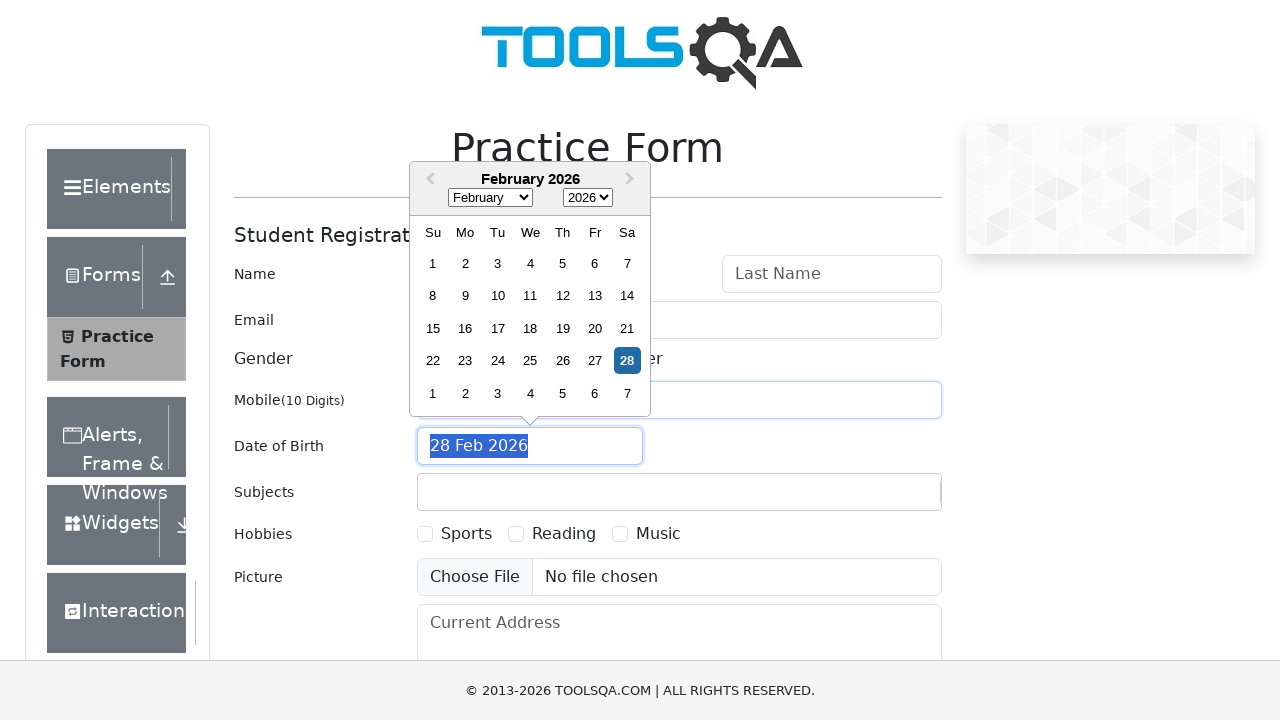

Date picker appeared with year select dropdown
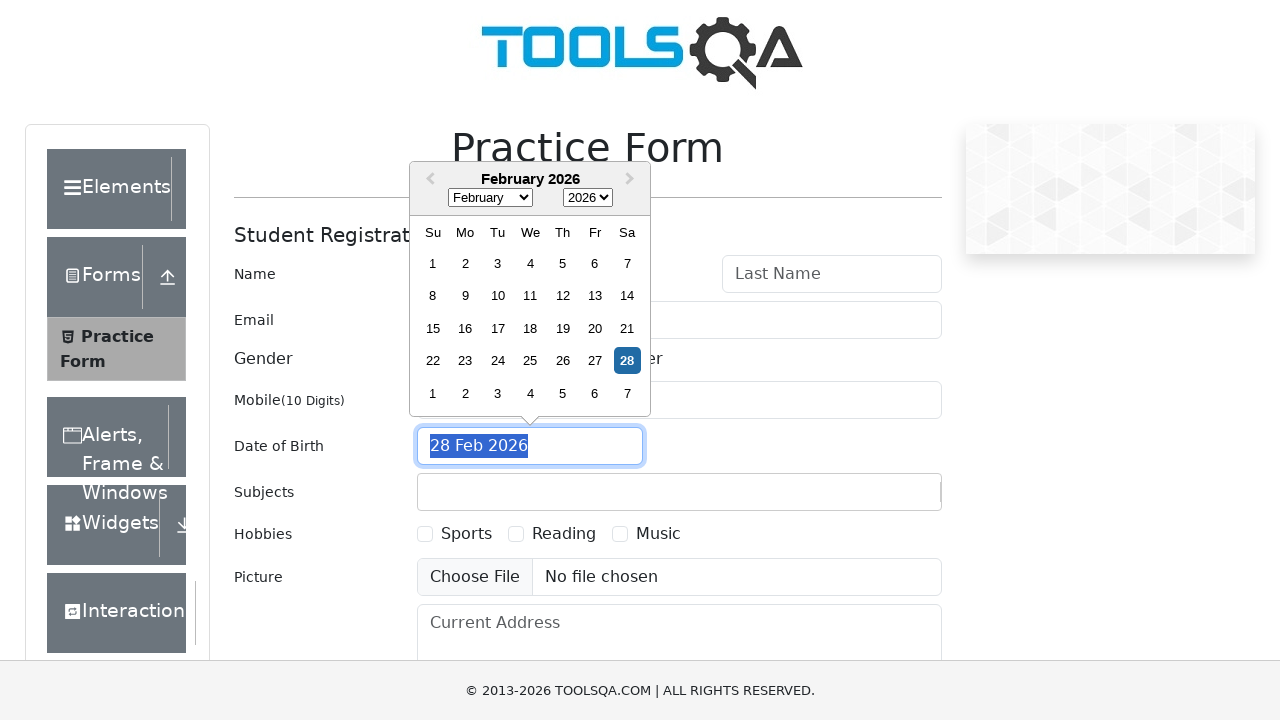

Selected year 1995 from year dropdown on select.react-datepicker__year-select
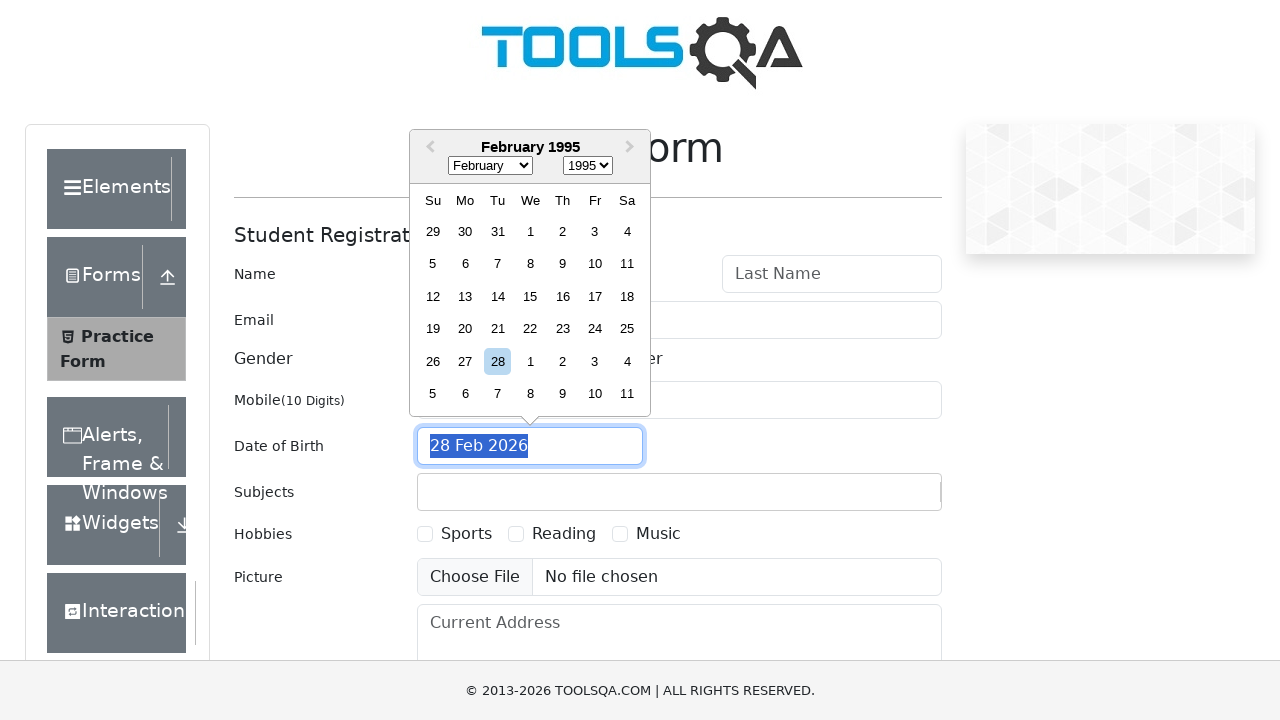

Selected October (month index 9) from month dropdown on select.react-datepicker__month-select
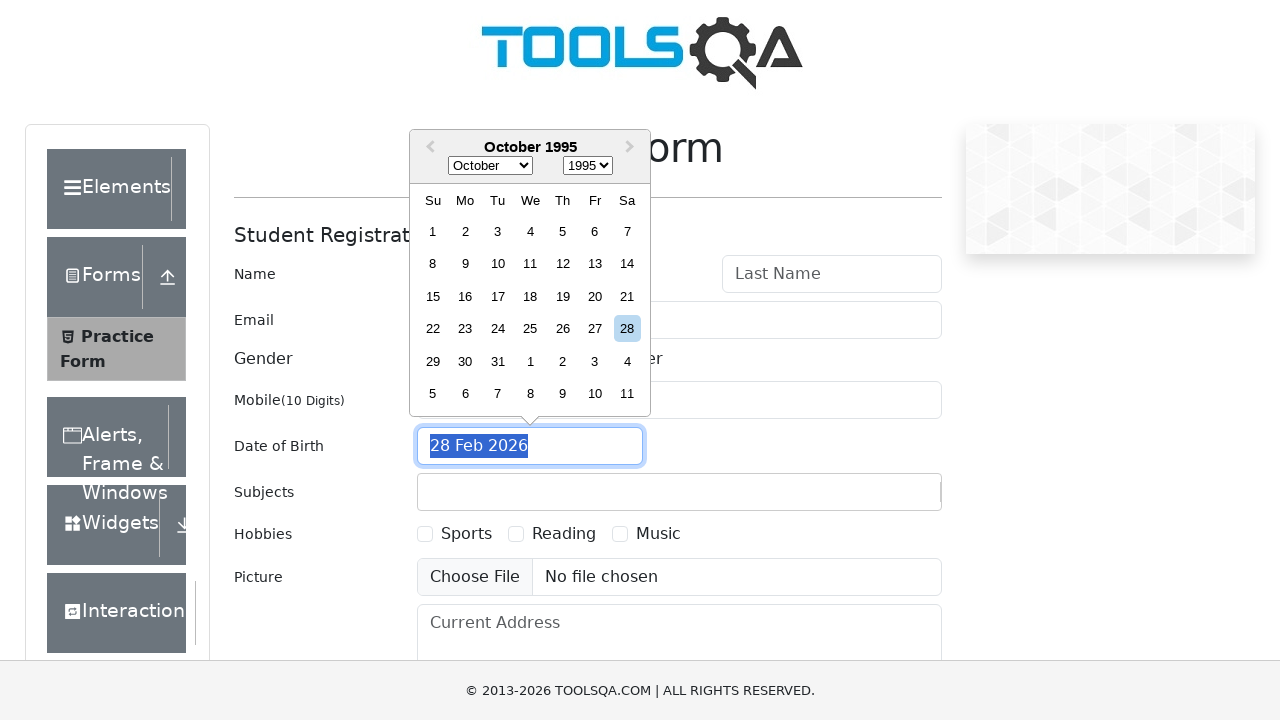

Clicked on day 27 to complete date selection (October 27, 1995) at (595, 329) on xpath=//div[contains(@class, 'react-datepicker__day--027') and not(contains(@cla
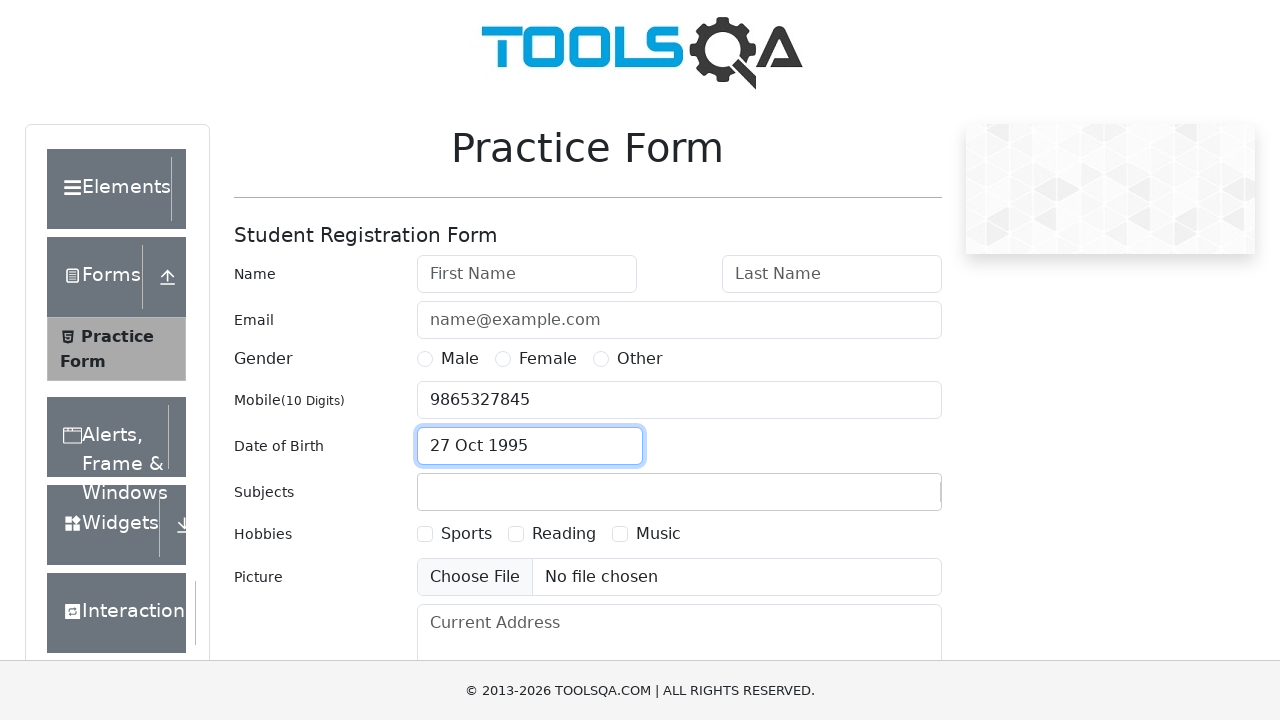

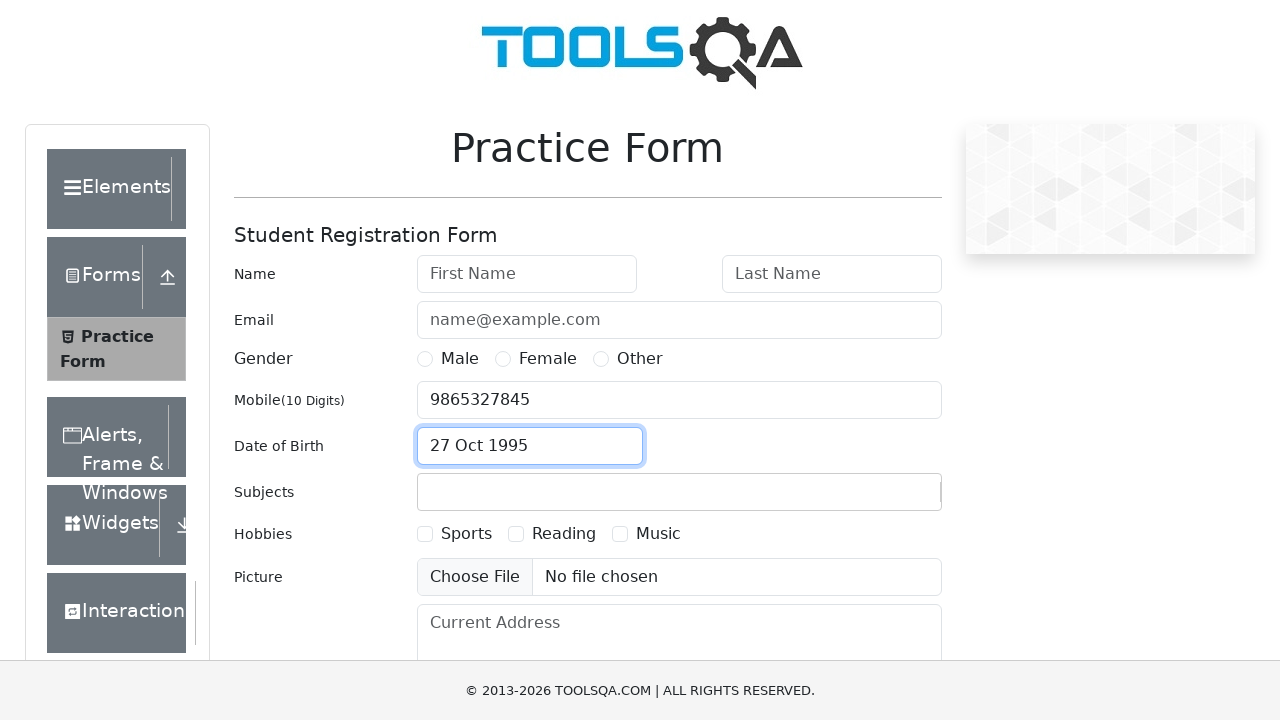